Tests double-click functionality on a W3Schools demo page by switching to an iframe and double-clicking a "Copy Text" button

Starting URL: https://www.w3schools.com/tags/tryit.asp?filename=tryhtml5_ev_ondblclick3

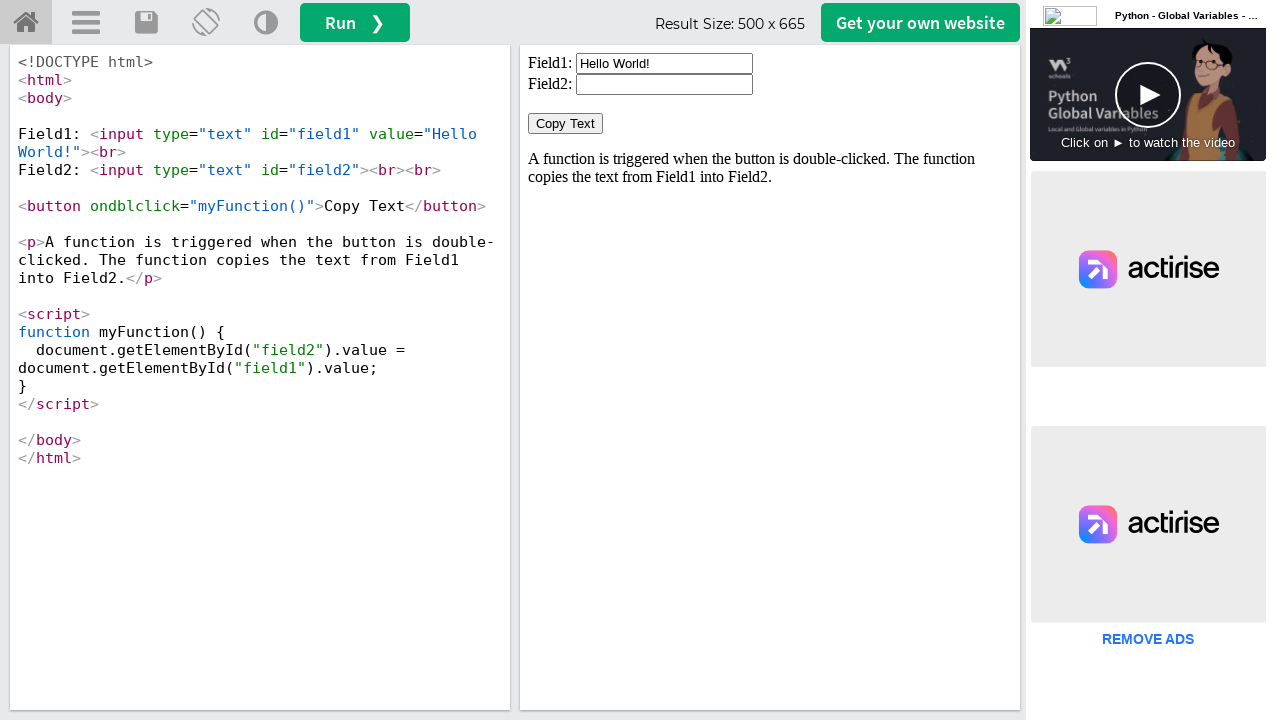

Located iframe with id 'iframeResult' containing the demo content
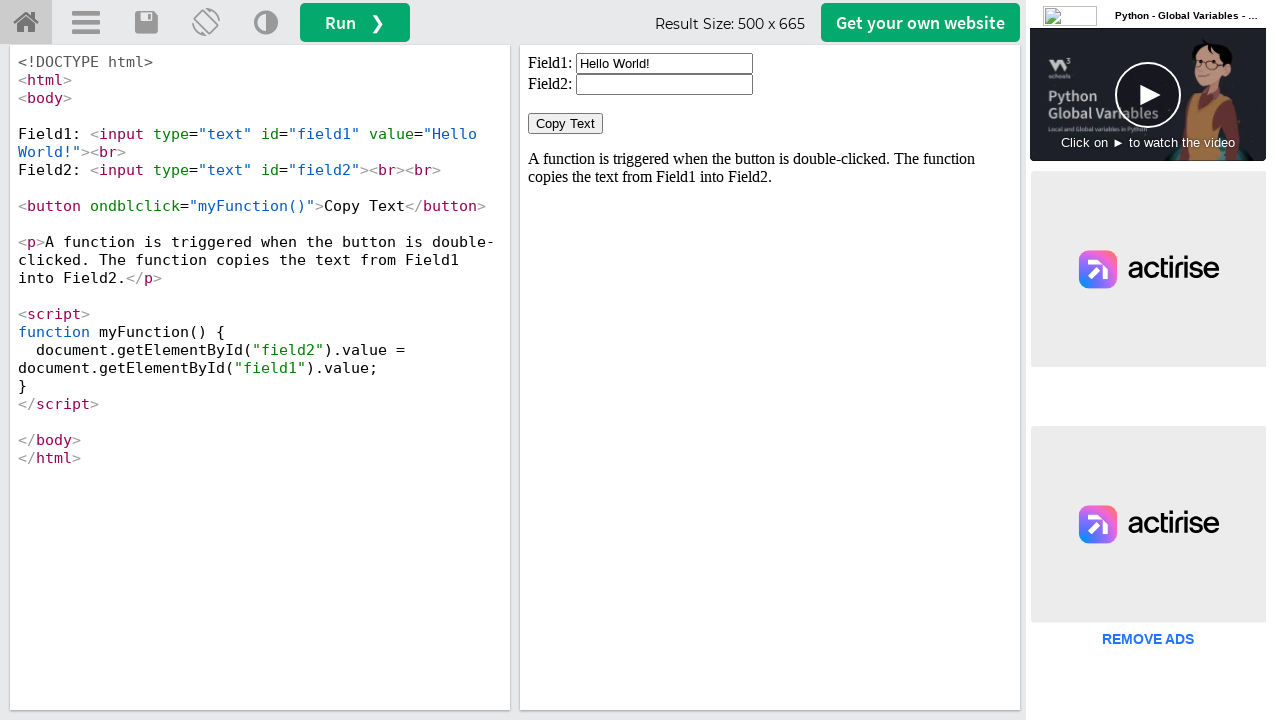

Double-clicked the 'Copy Text' button to test ondblclick event at (566, 124) on #iframeResult >> internal:control=enter-frame >> xpath=//button[text()='Copy Tex
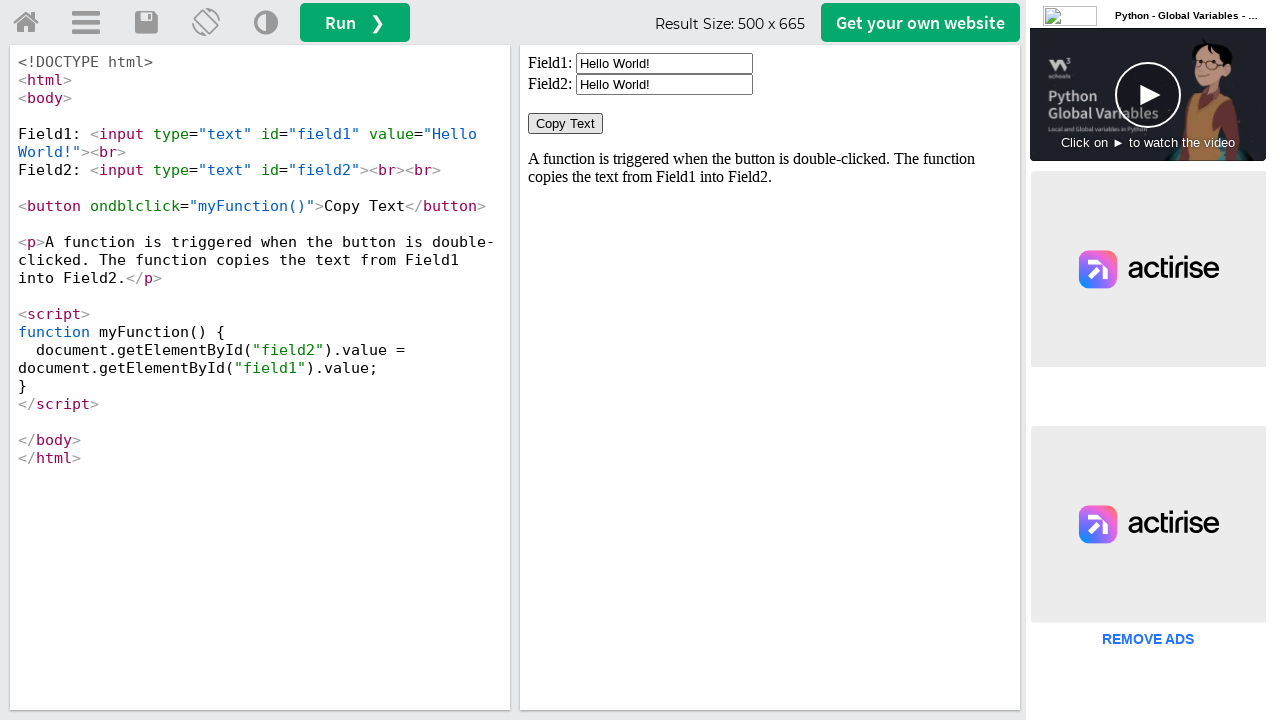

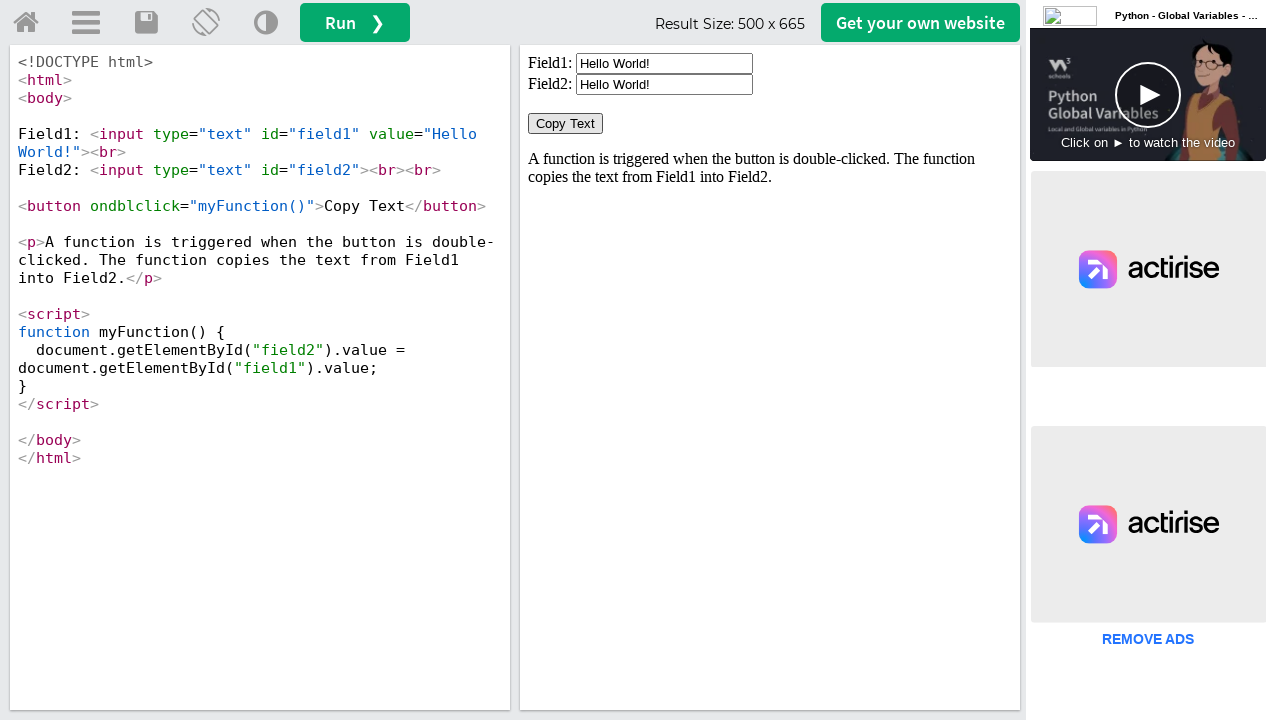